Tests a web form by entering text into a text box and clicking the submit button, then verifying the success message is displayed.

Starting URL: https://www.selenium.dev/selenium/web/web-form.html

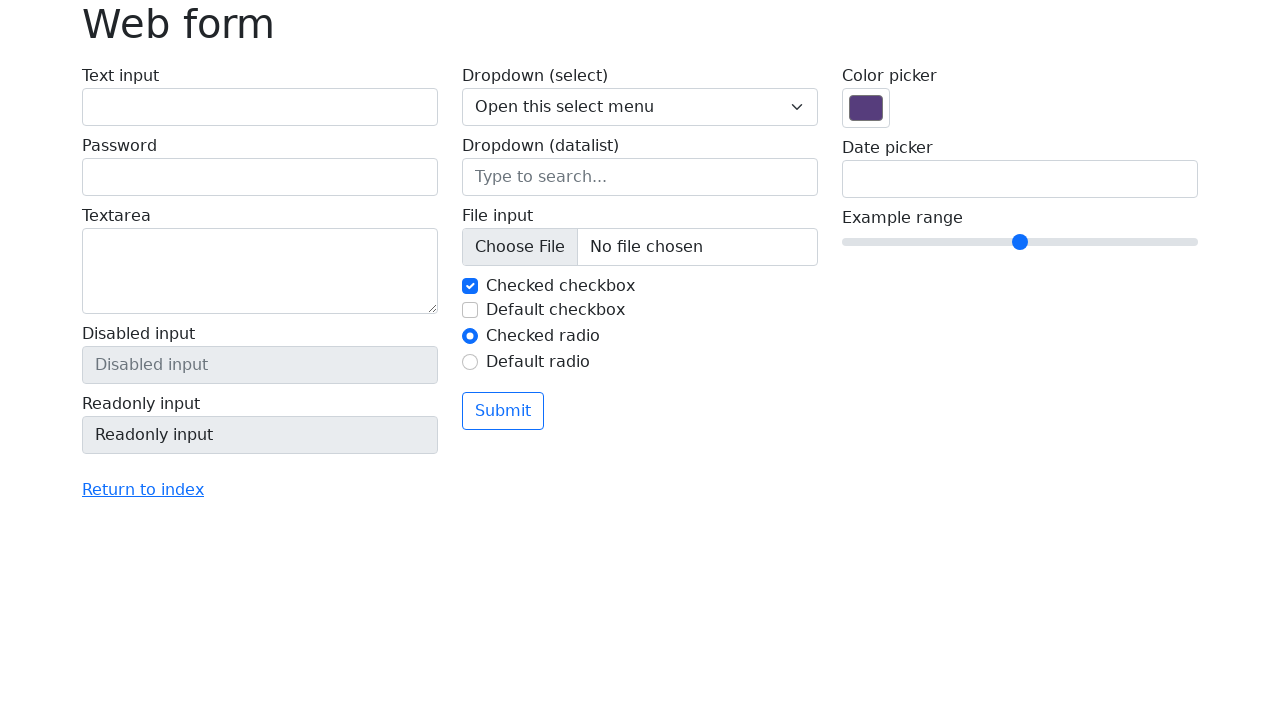

Verified page title is 'Web form'
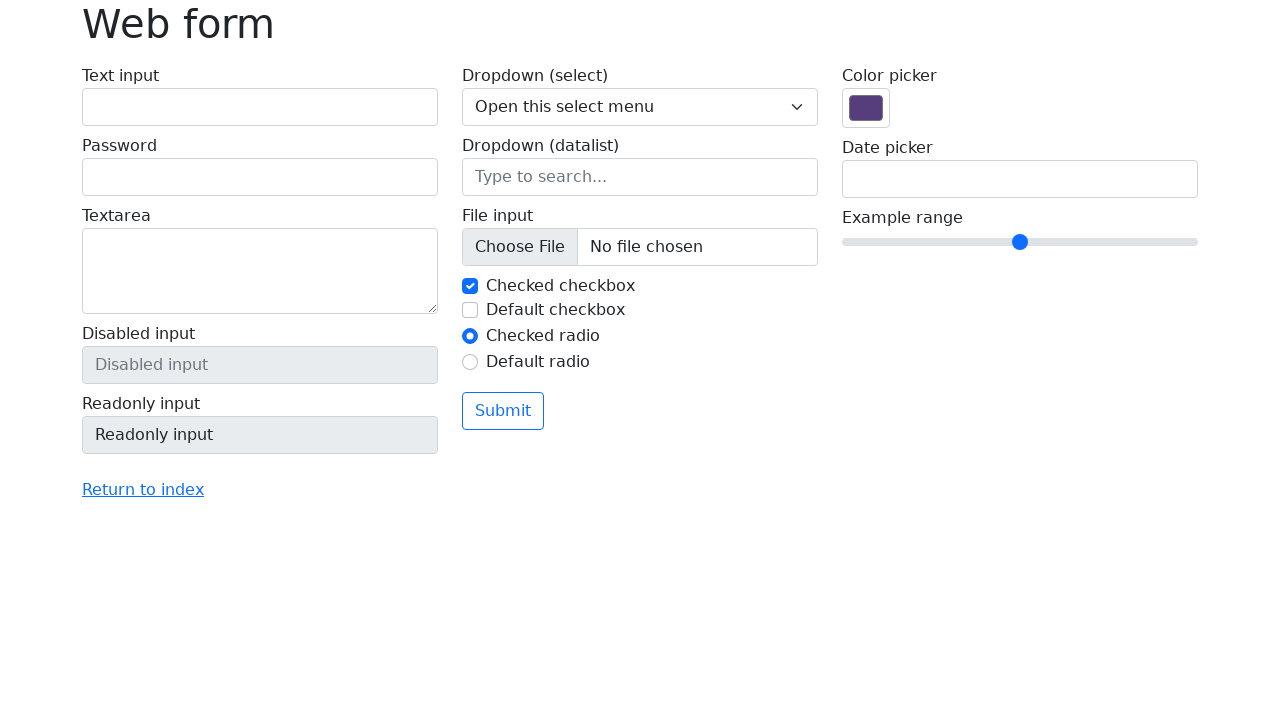

Filled text box with 'Selenium' on input[name='my-text']
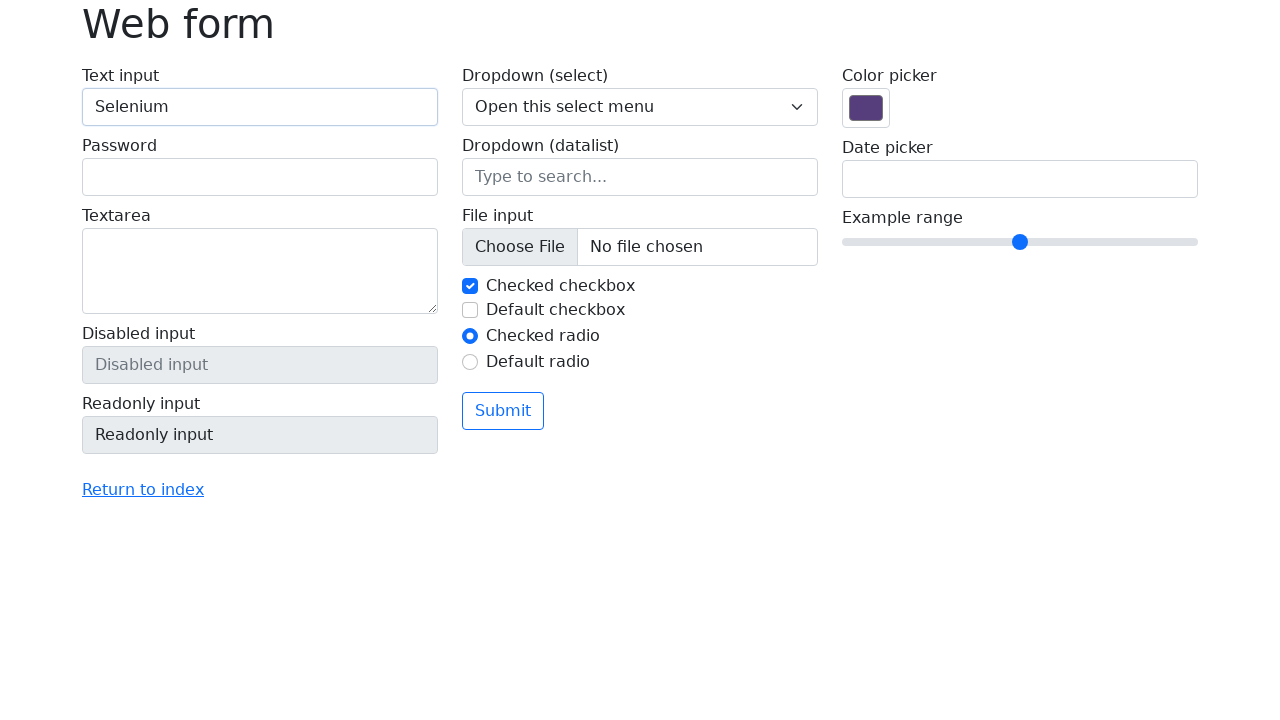

Clicked the submit button at (503, 411) on button
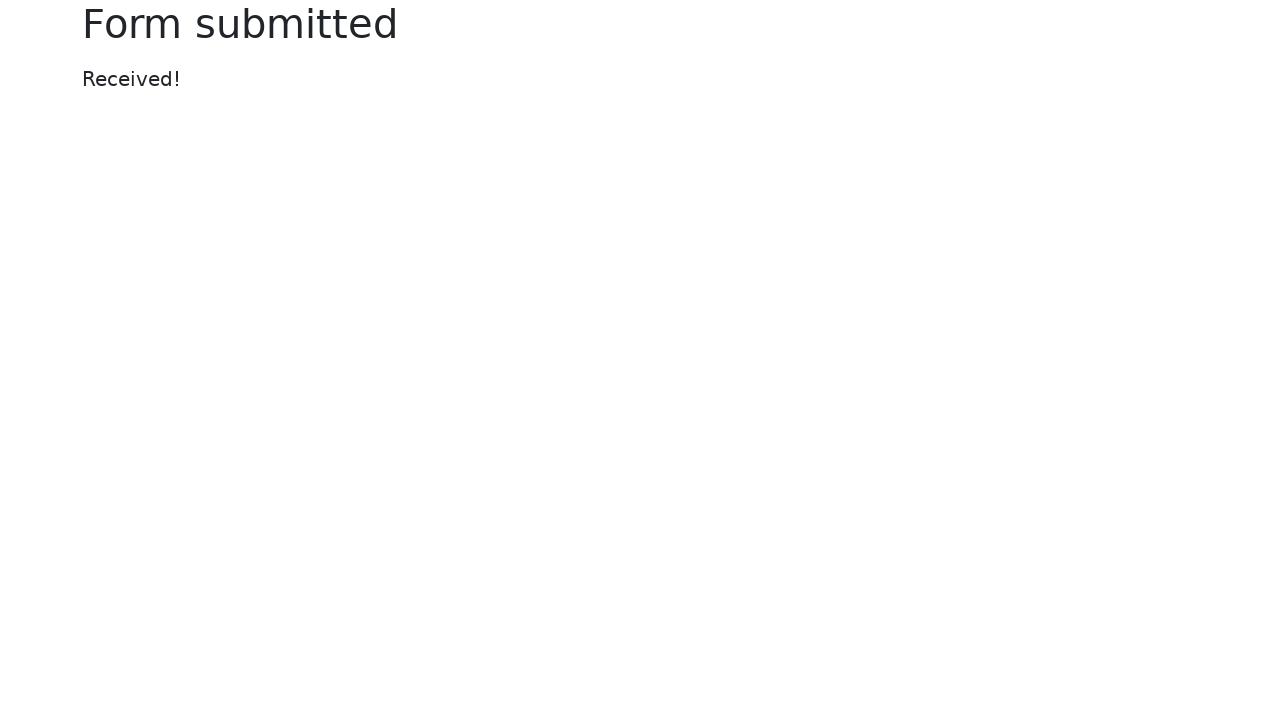

Verified success message displays 'Received!'
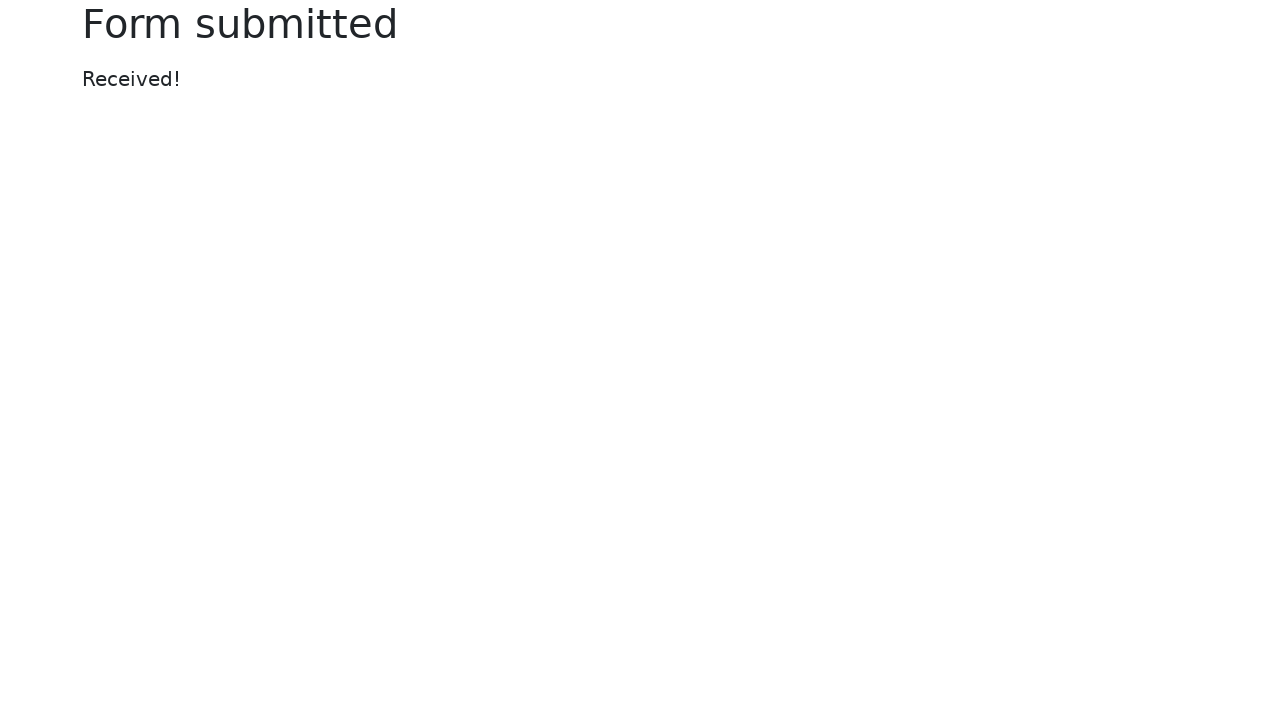

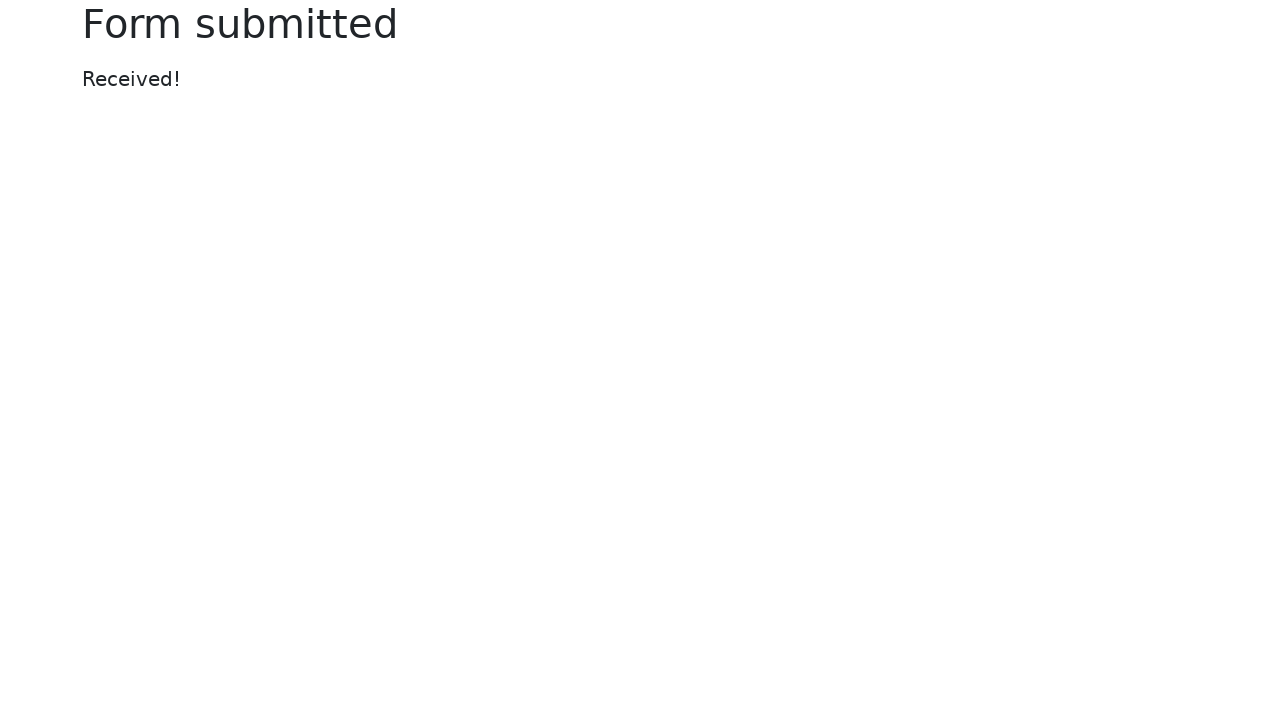